Tests clicking the Men link in the navigation menu on the homepage

Starting URL: https://timecenter.vercel.app/

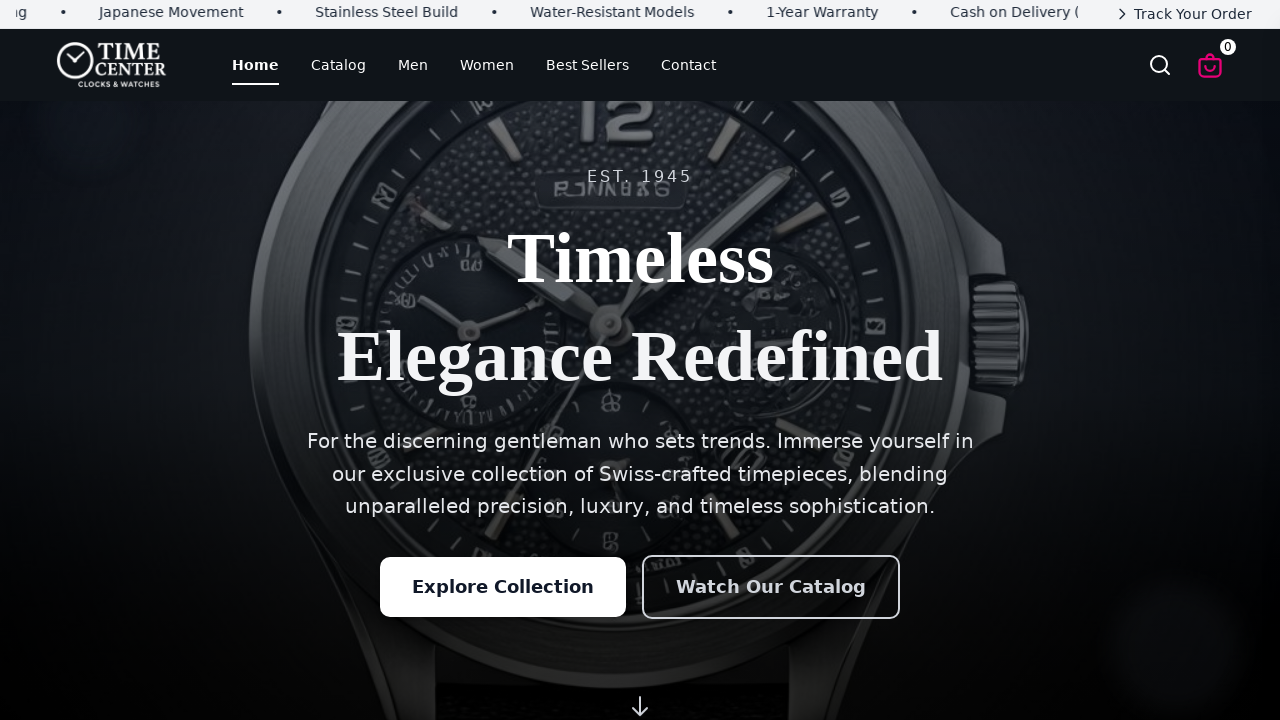

Navigated to homepage
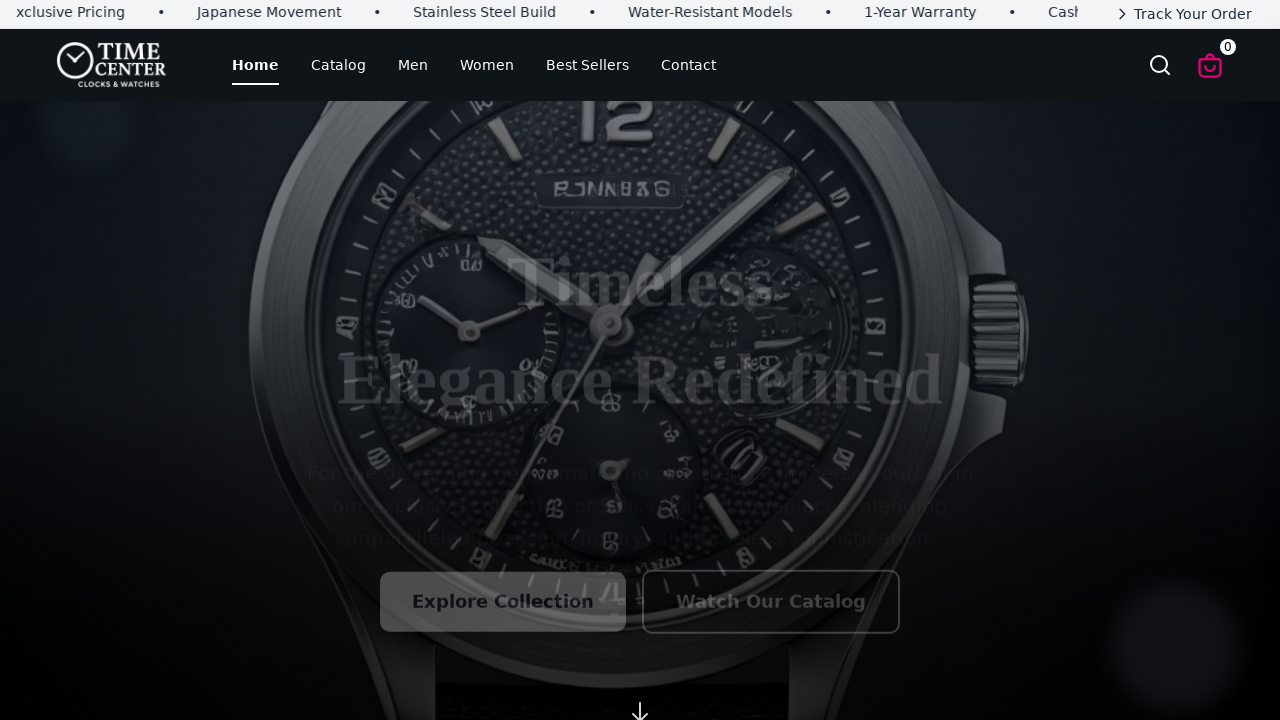

Clicked the Men link in the navigation menu at (413, 65) on a:has-text('Men'), [href*='men']
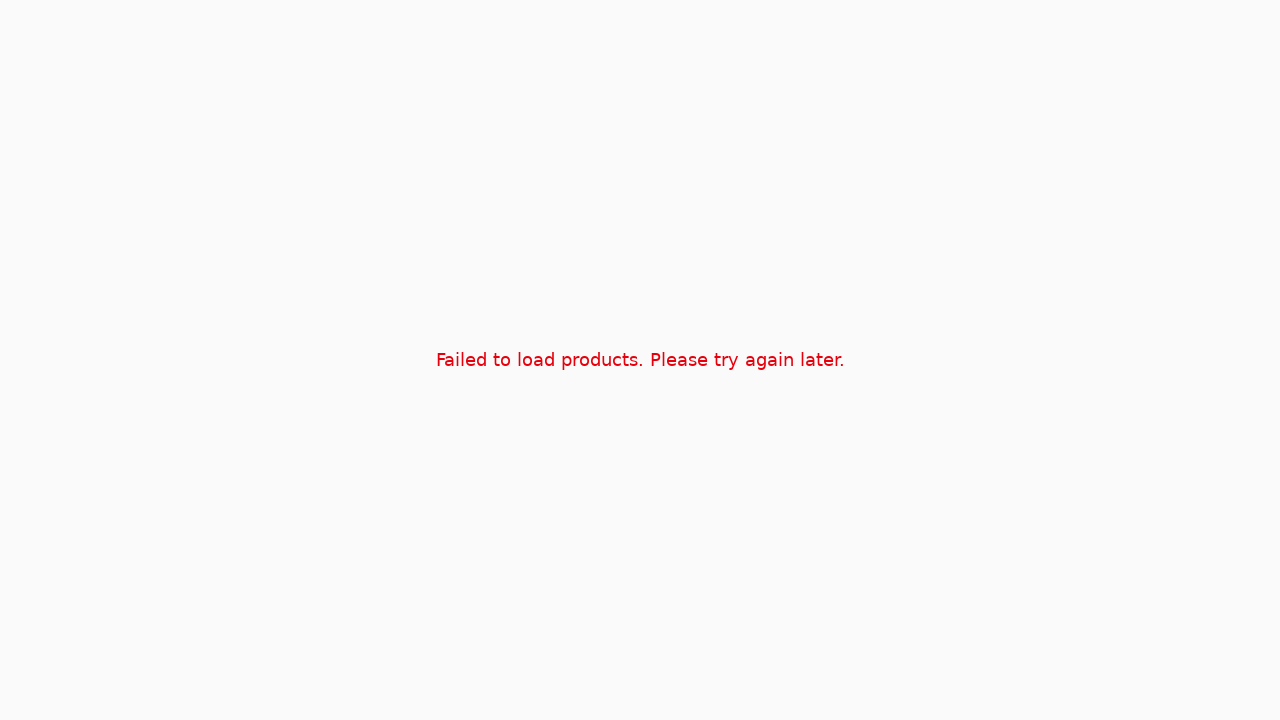

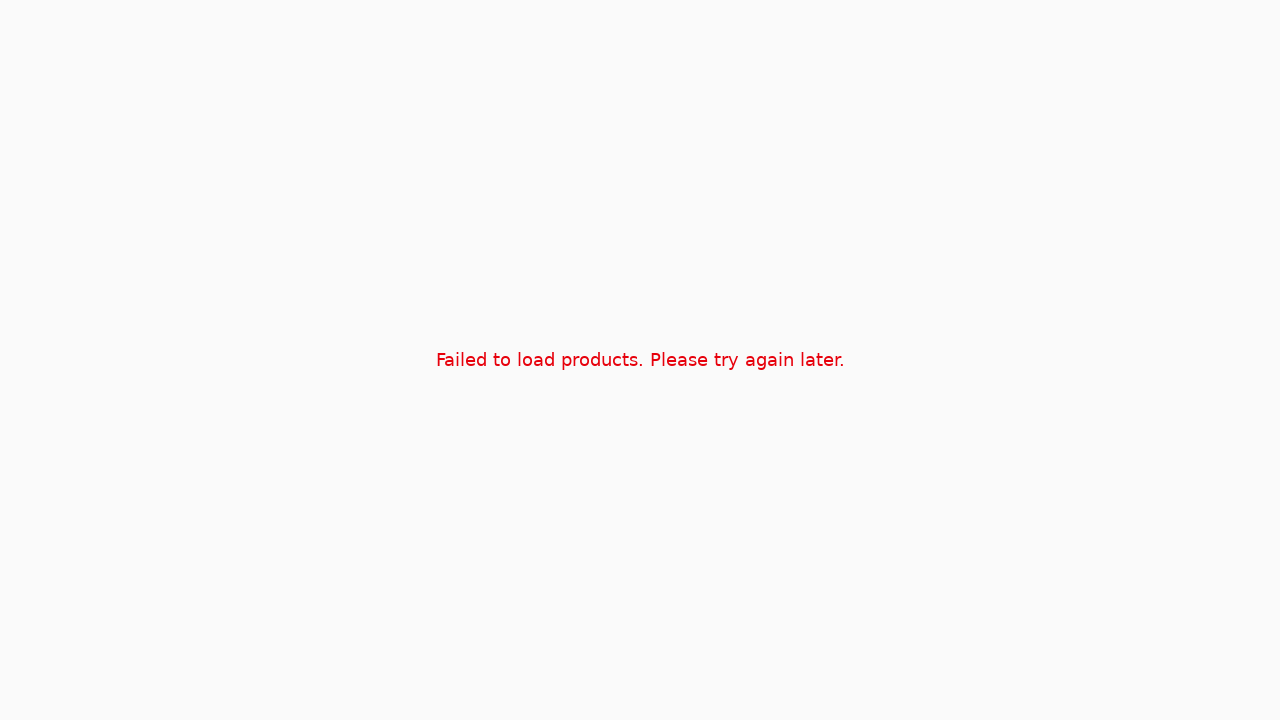